Tests an e-commerce flow by adding specific vegetable items (Cucumber, Brocolli, Beetroot) to cart, proceeding to checkout, applying a promo code, and verifying the promo is applied successfully.

Starting URL: https://rahulshettyacademy.com/seleniumPractise/

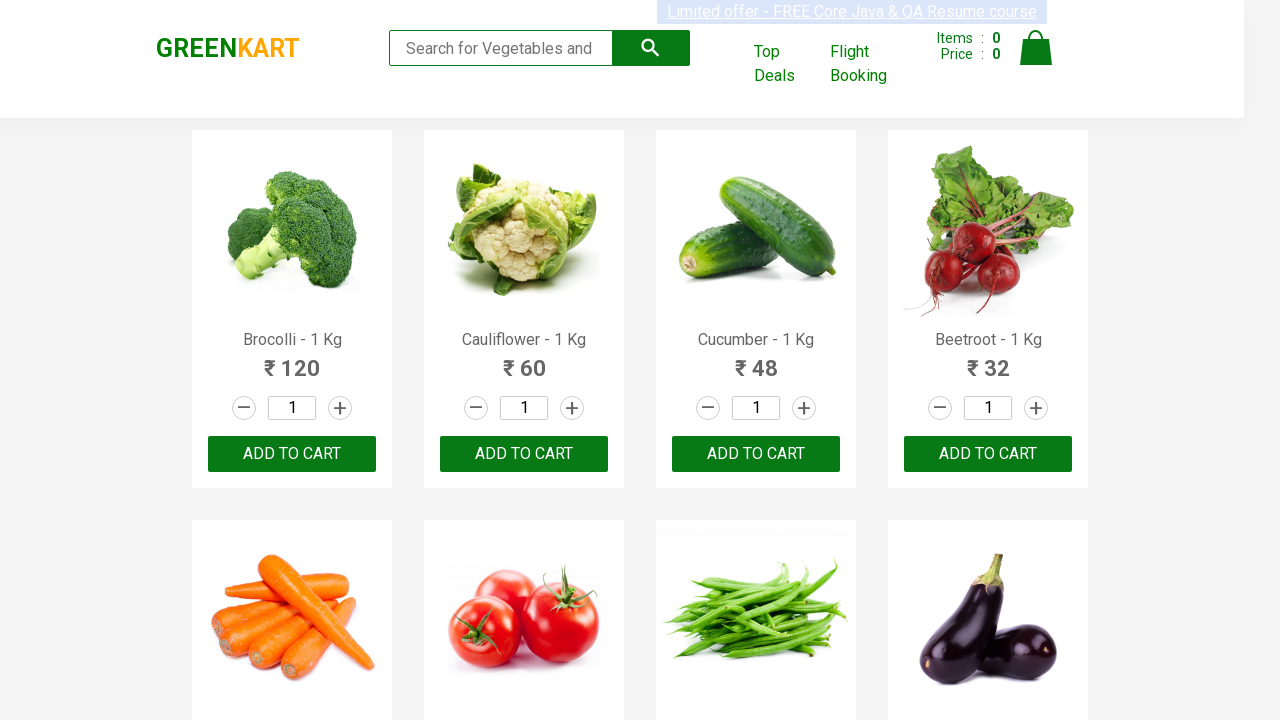

Waited for product names to load
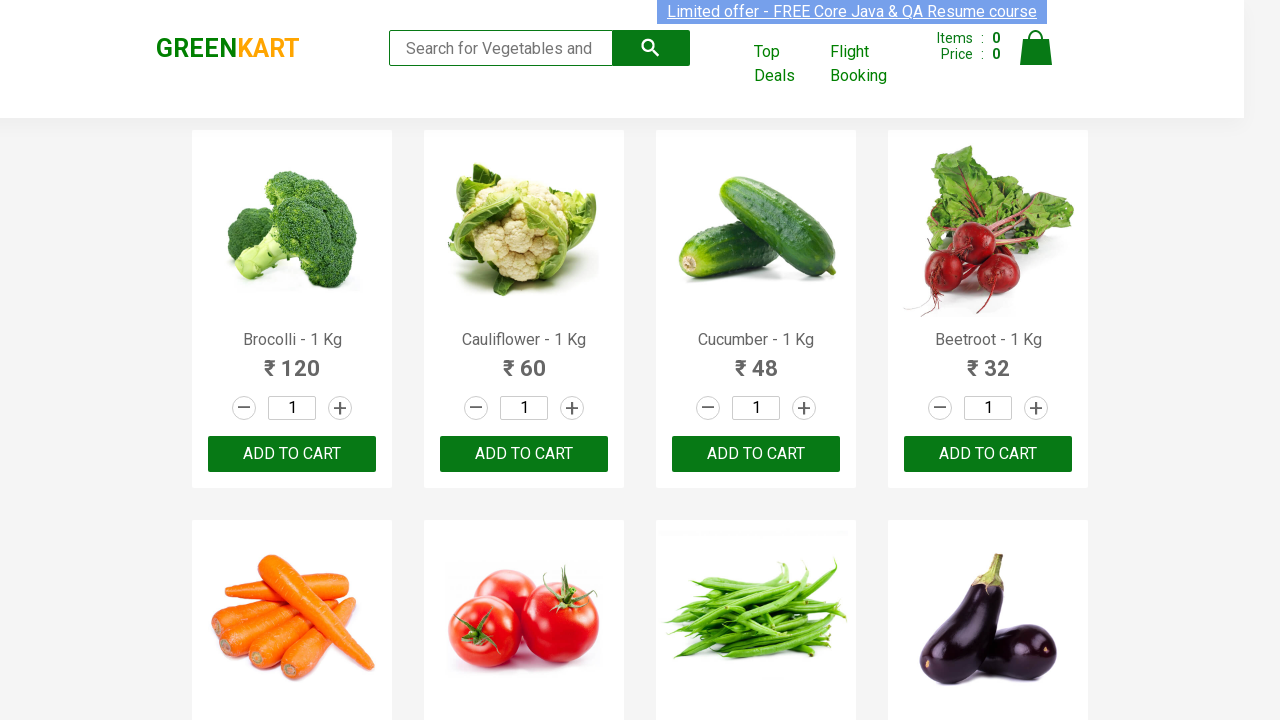

Retrieved all product name elements
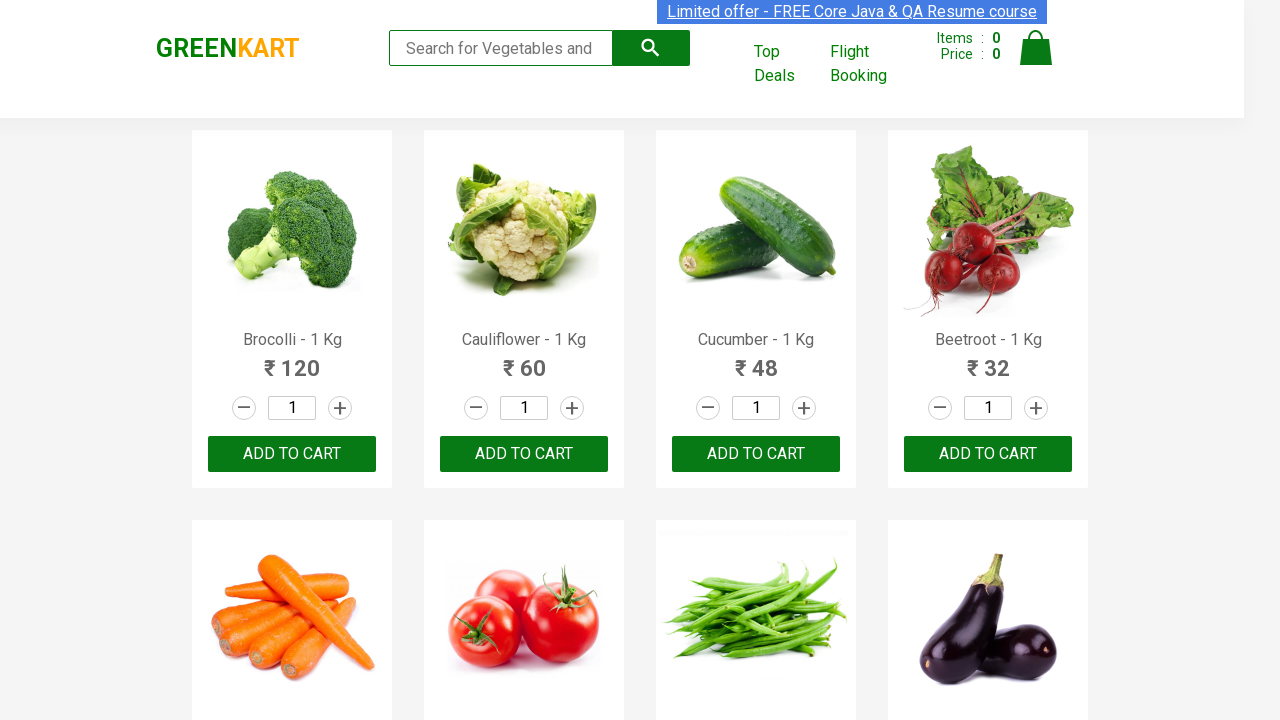

Retrieved all add to cart buttons
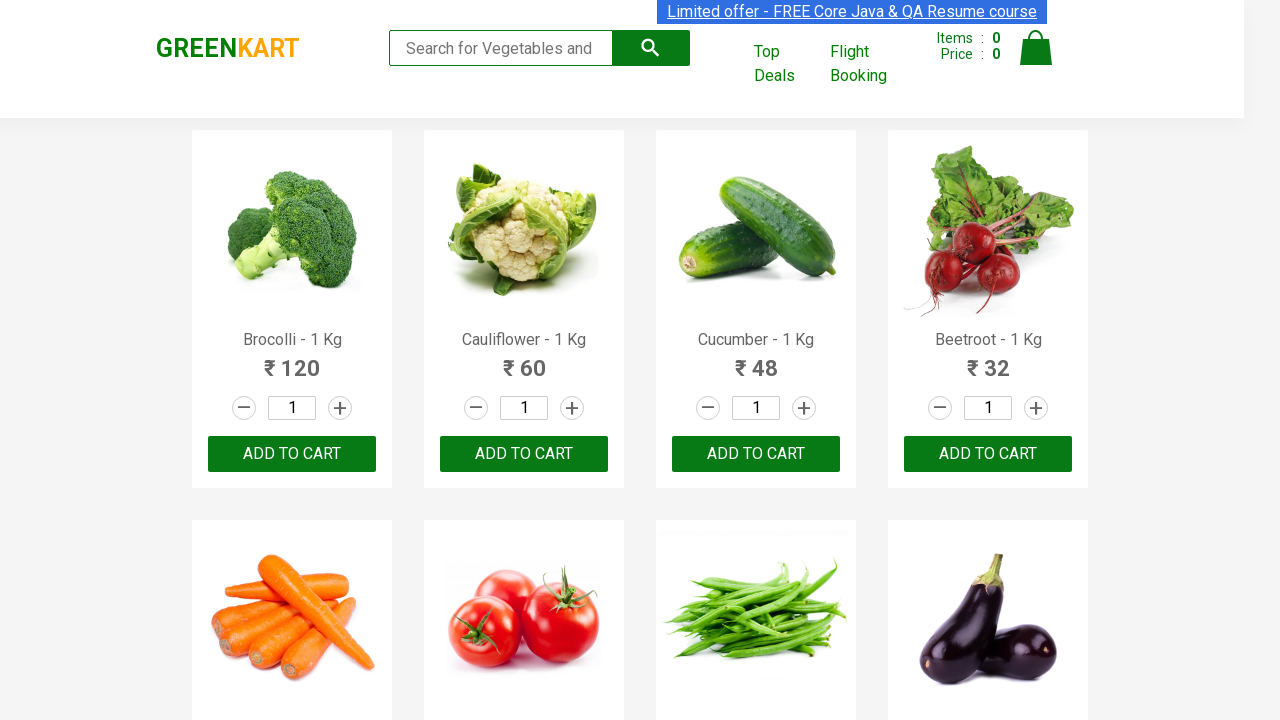

Clicked 'Add to cart' button for Brocolli at (292, 454) on xpath=//div[@class='product-action']/button >> nth=0
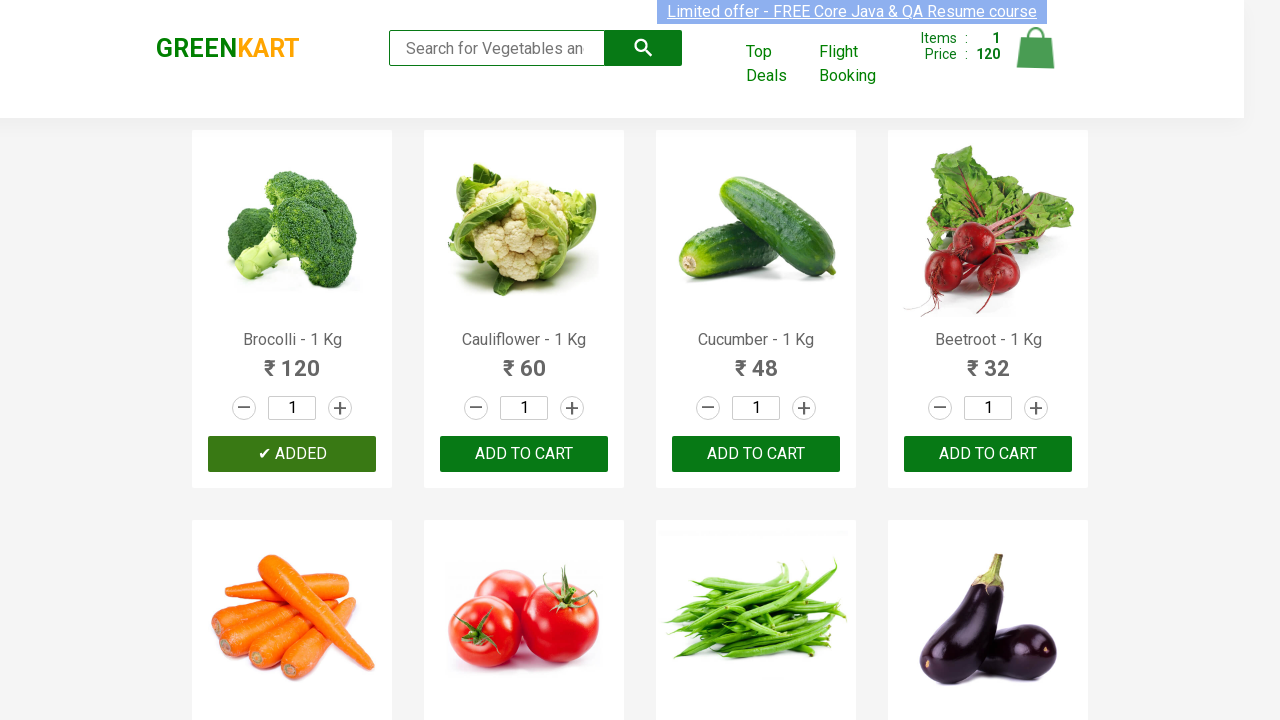

Clicked 'Add to cart' button for Cucumber at (756, 454) on xpath=//div[@class='product-action']/button >> nth=2
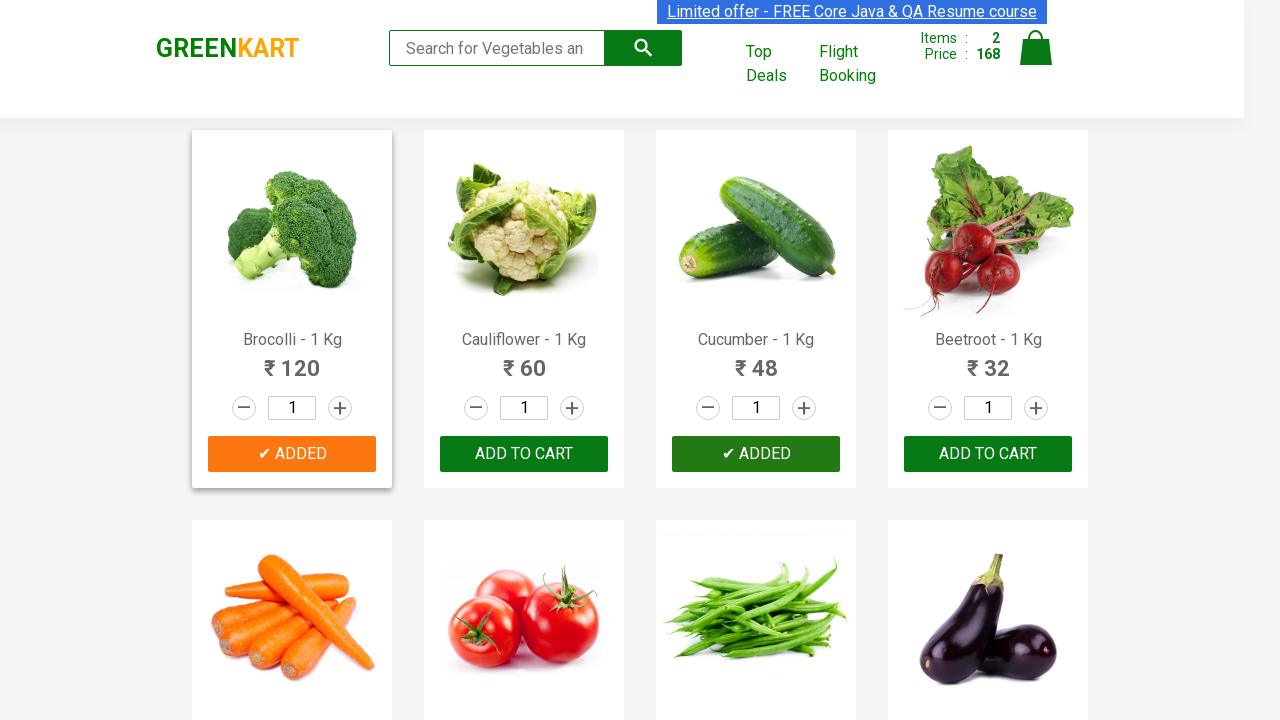

Clicked 'Add to cart' button for Beetroot at (988, 454) on xpath=//div[@class='product-action']/button >> nth=3
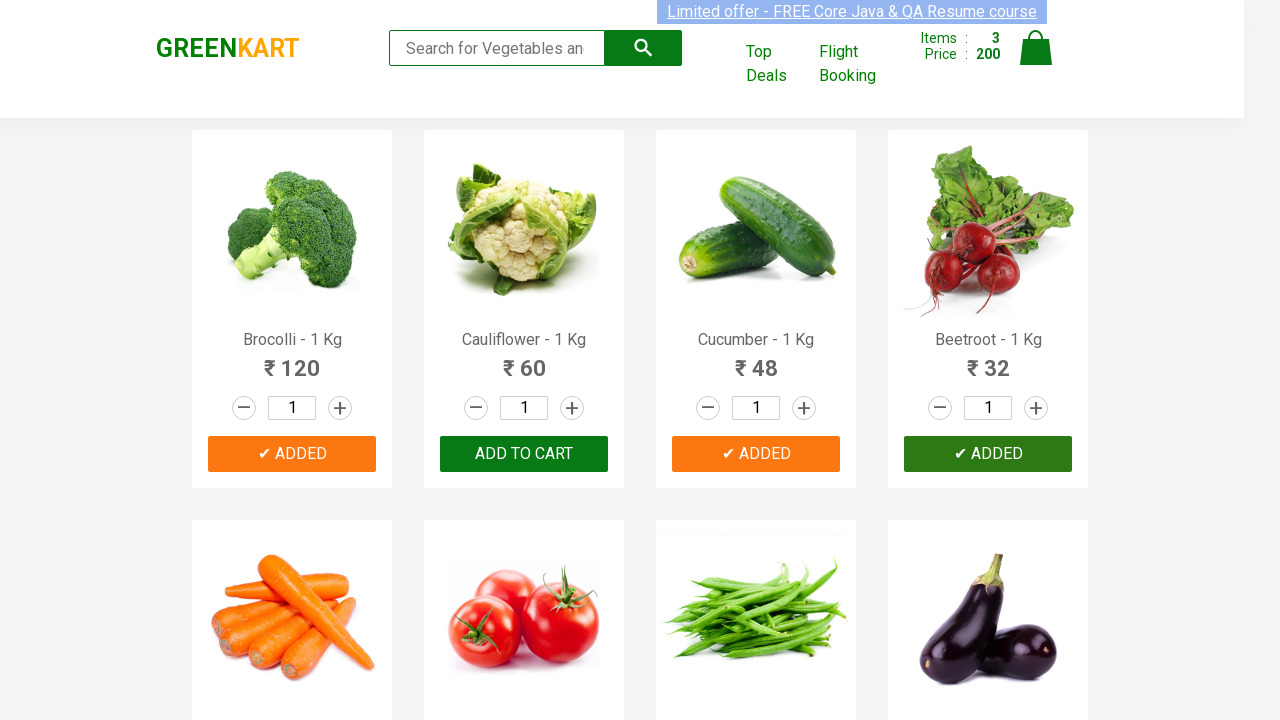

Clicked on cart icon at (1036, 48) on img[alt='Cart']
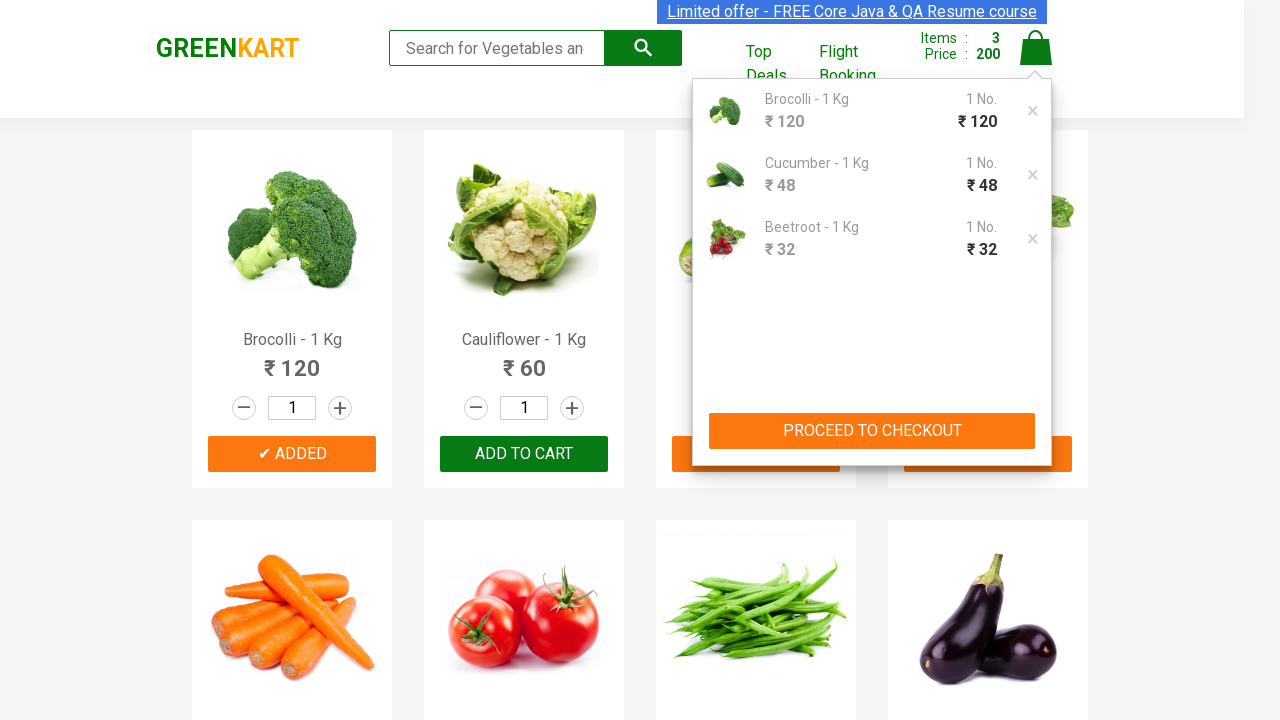

Clicked 'PROCEED TO CHECKOUT' button at (872, 431) on xpath=//button[contains(text(),'PROCEED TO CHECKOUT')]
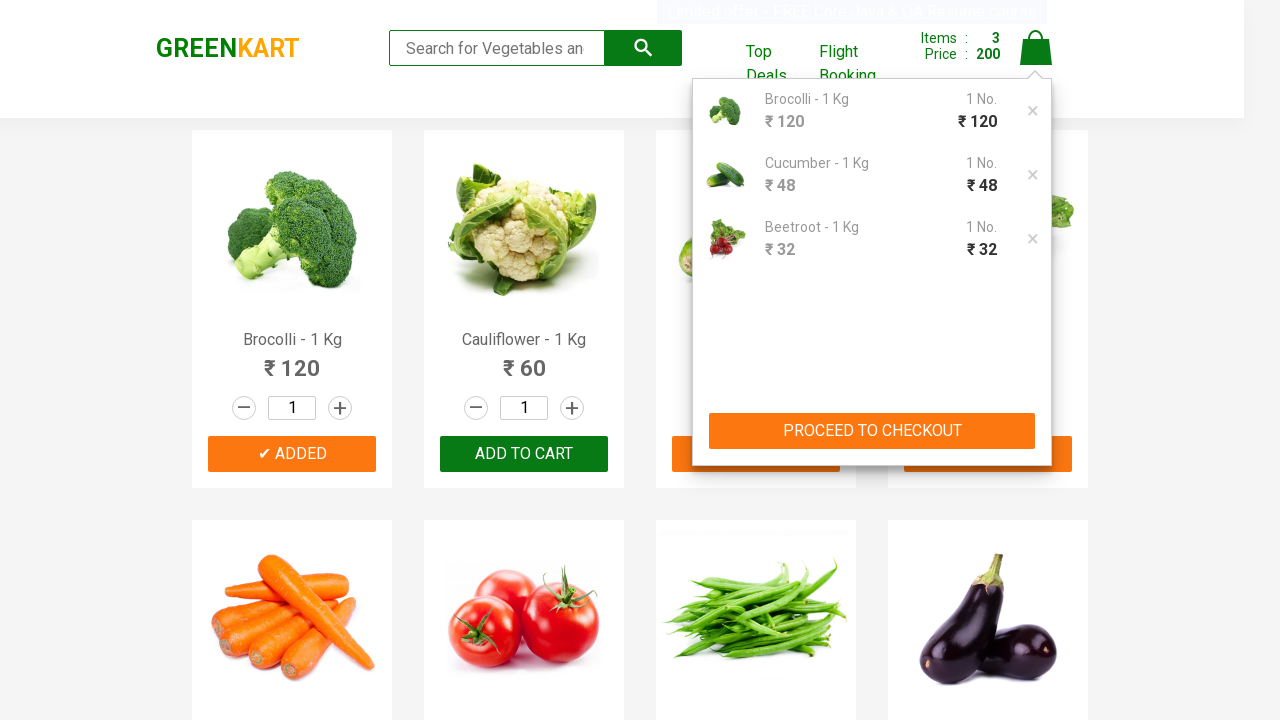

Waited for promo code input field to become visible
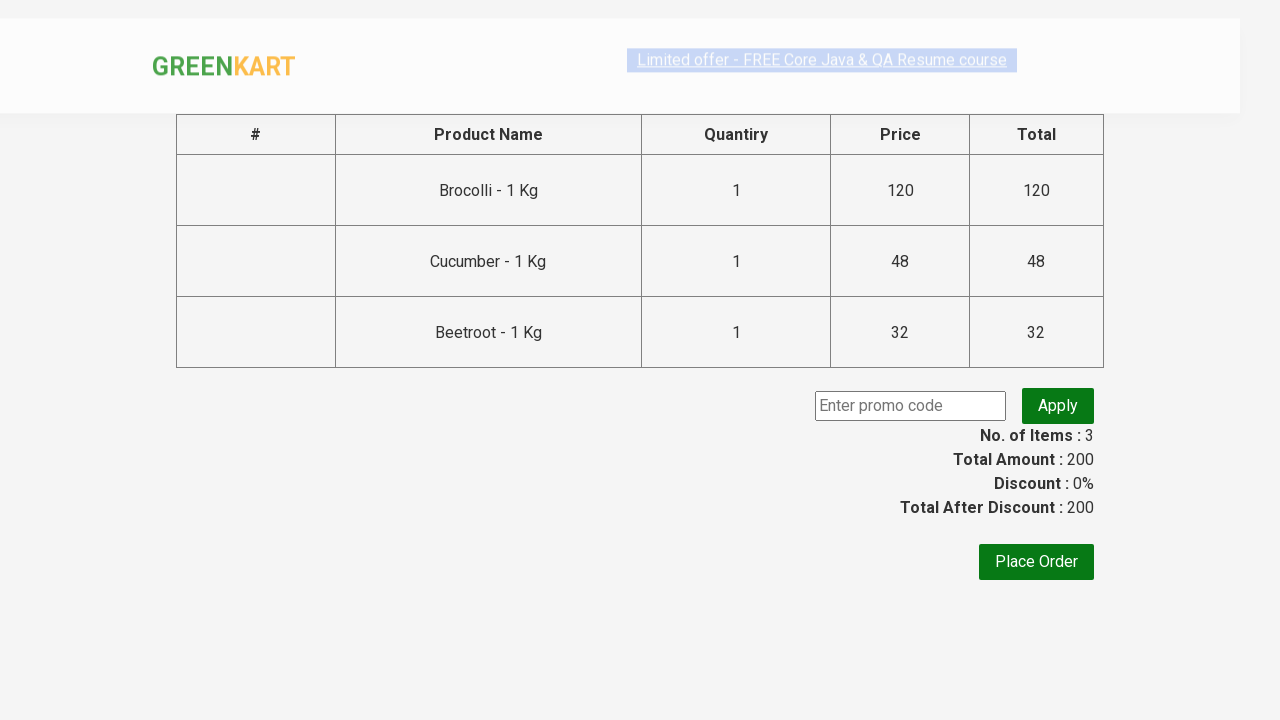

Filled promo code input field with 'rahulshettyacademy' on input.promoCode
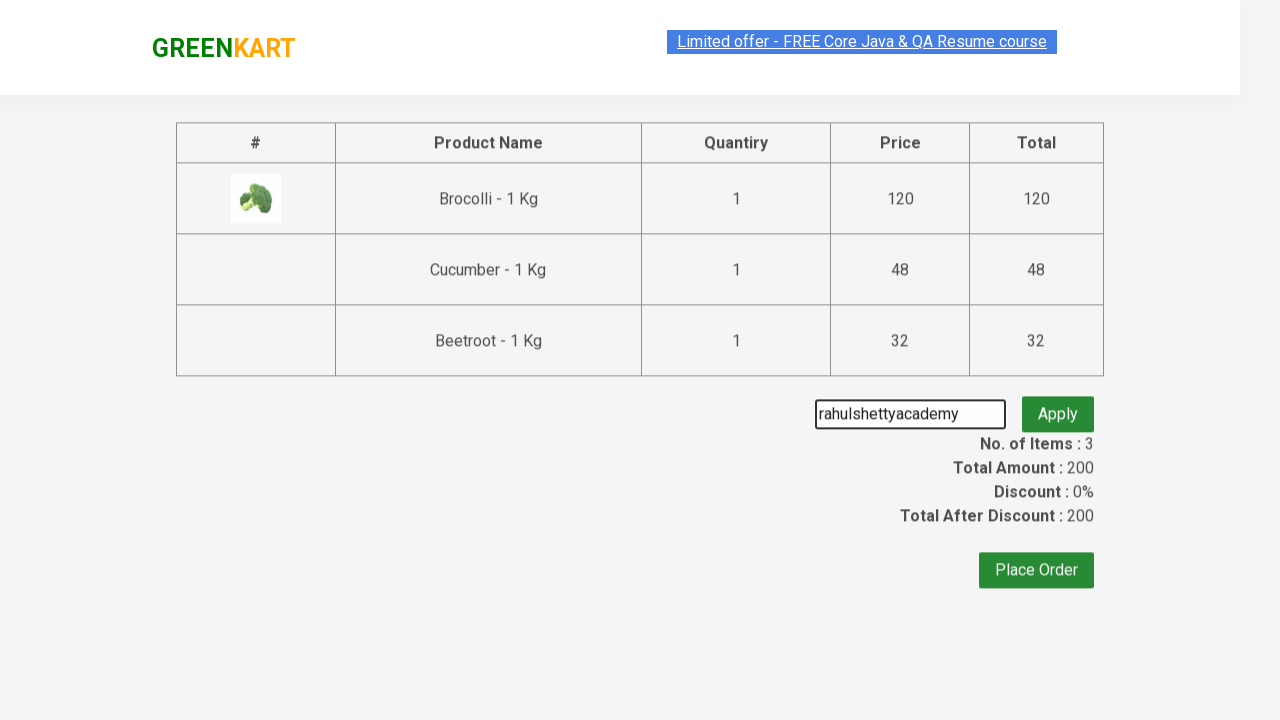

Clicked apply promo button at (1058, 406) on button.promoBtn
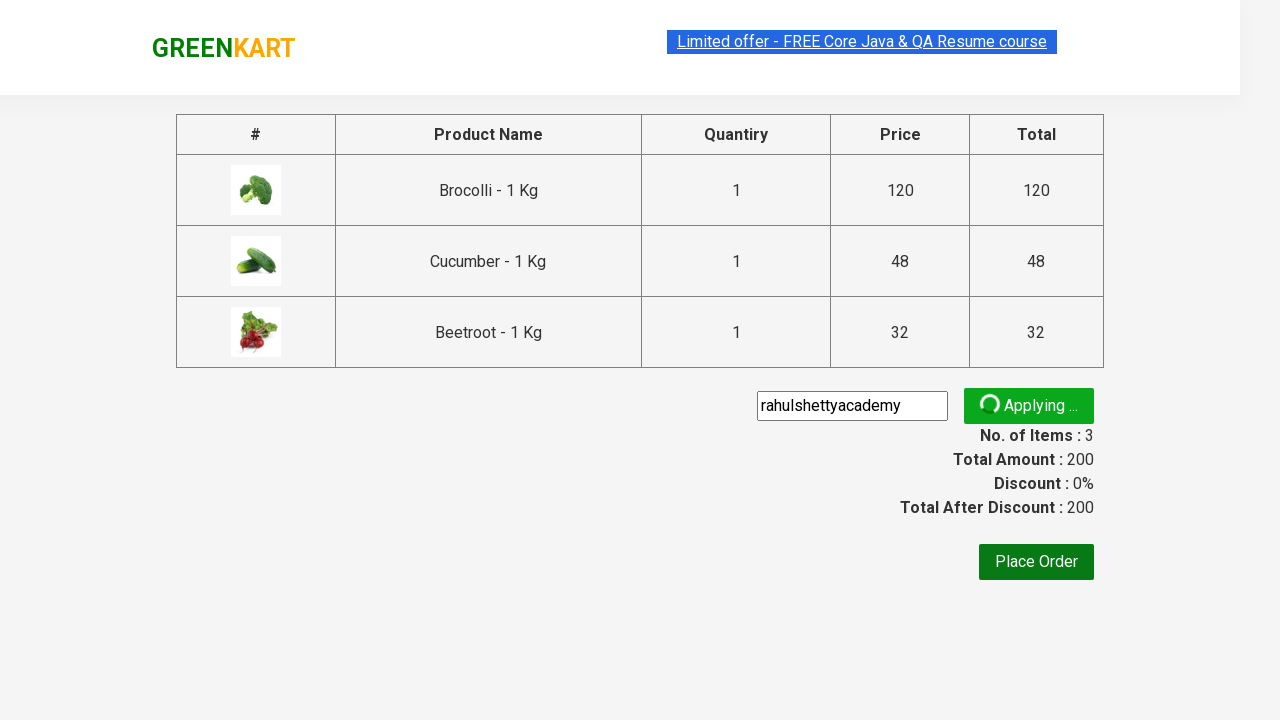

Promo code applied successfully - promo info message appeared
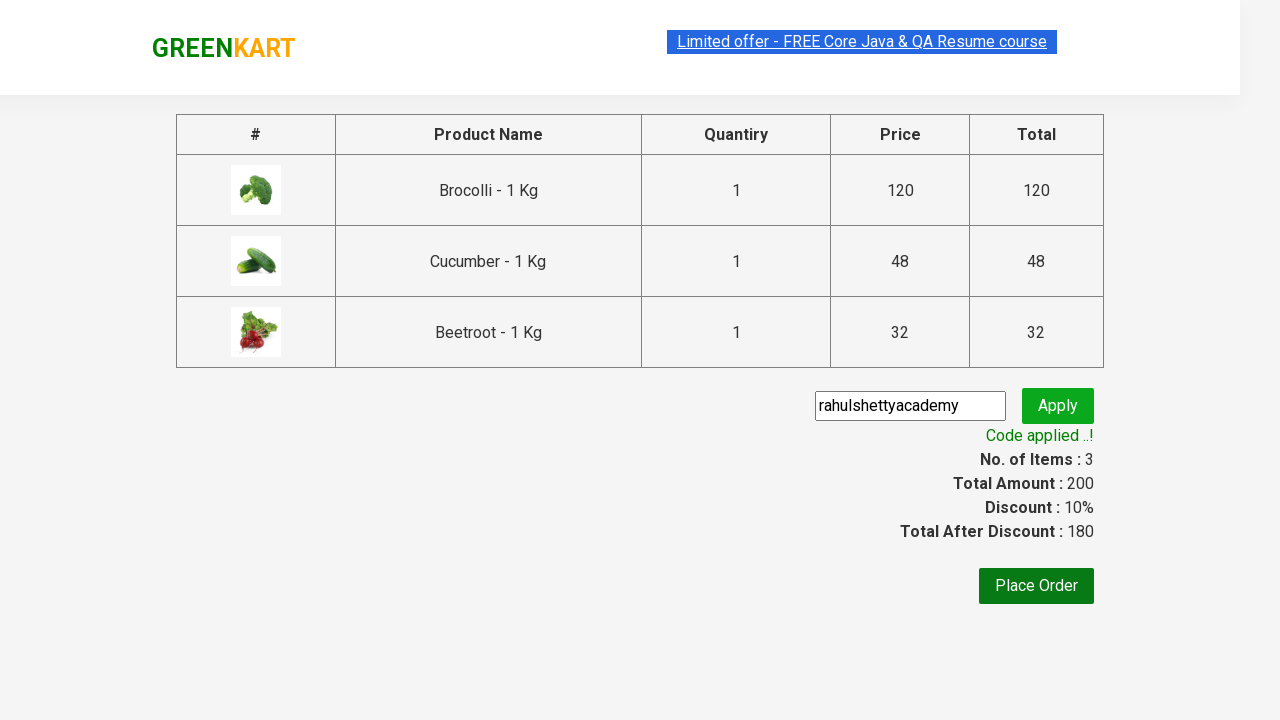

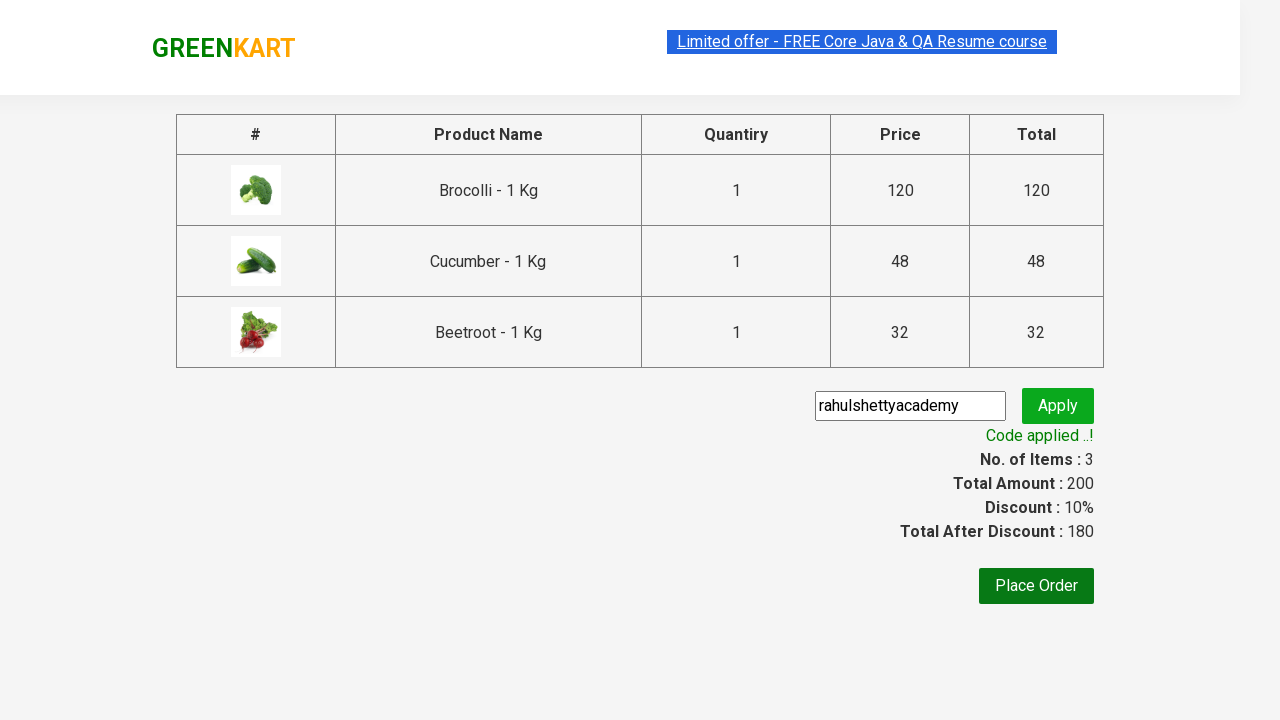